Tests handling multiple browser windows by clicking a link that opens a new child window, then retrieves and logs the window handles for both parent and child windows.

Starting URL: https://opensource-demo.orangehrmlive.com/

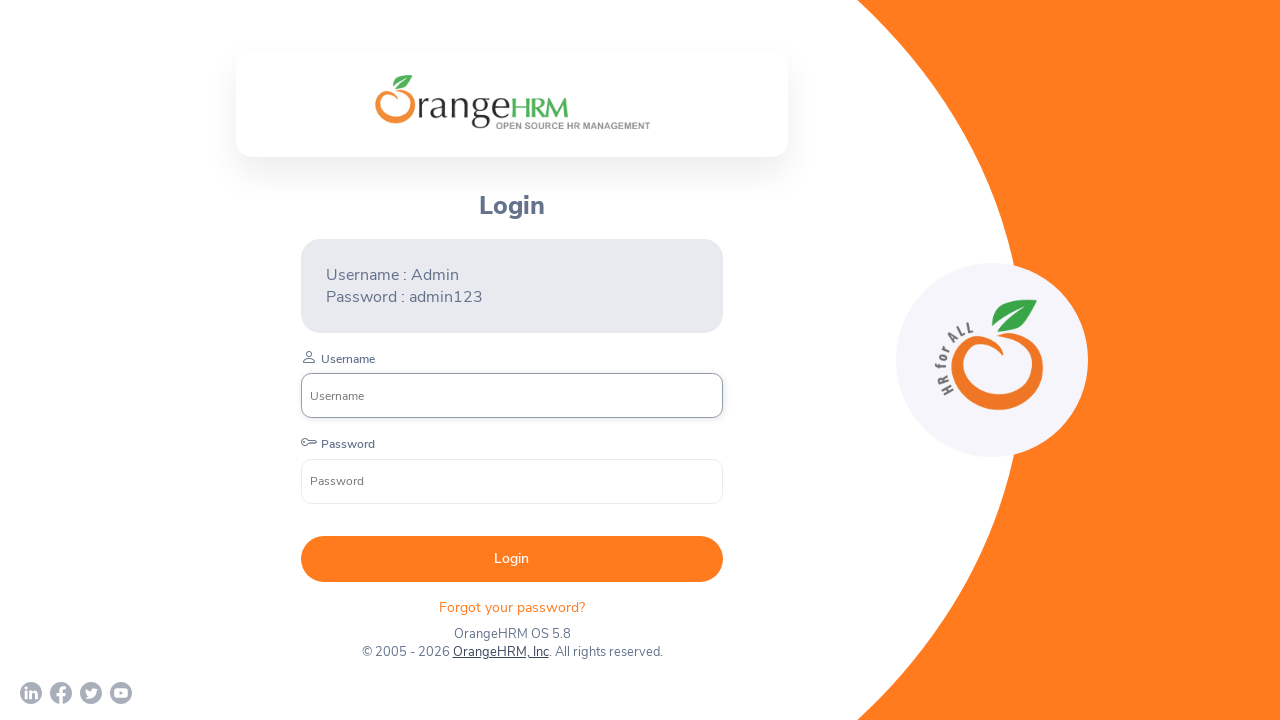

Clicked OrangeHRM, Inc link and new child window opened at (500, 652) on xpath=//a[text()='OrangeHRM, Inc']
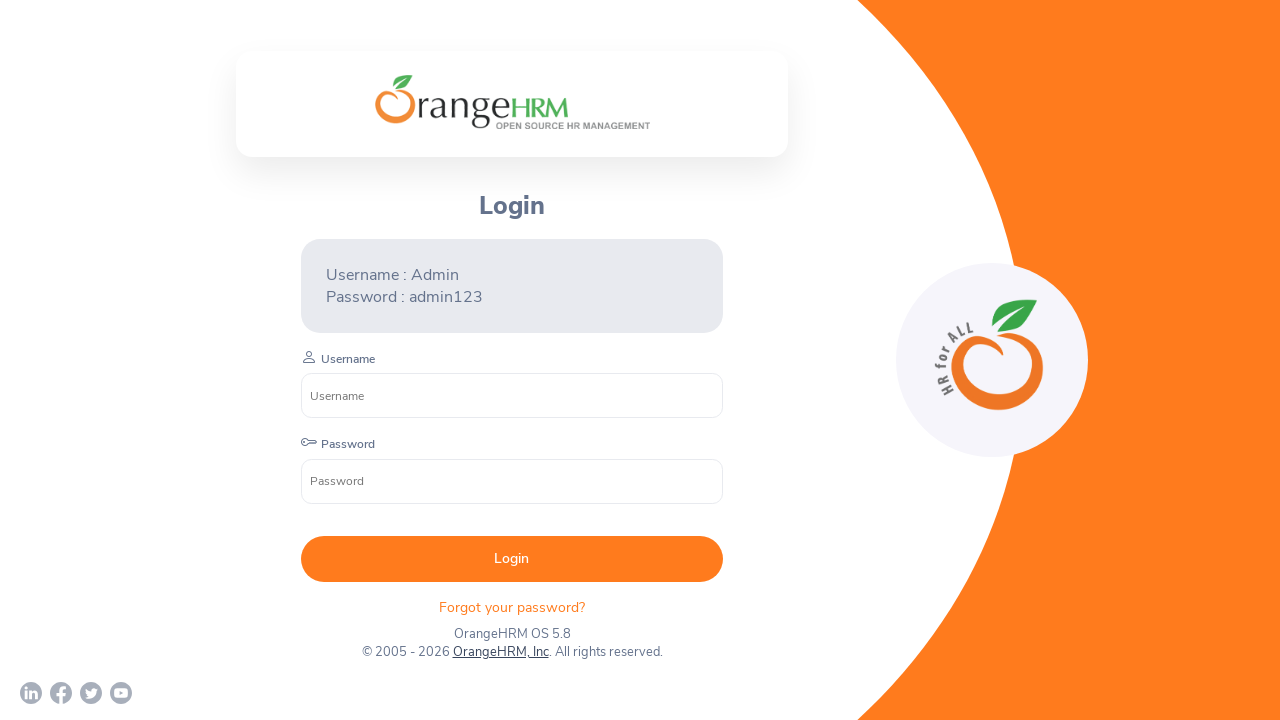

Child window page loaded completely
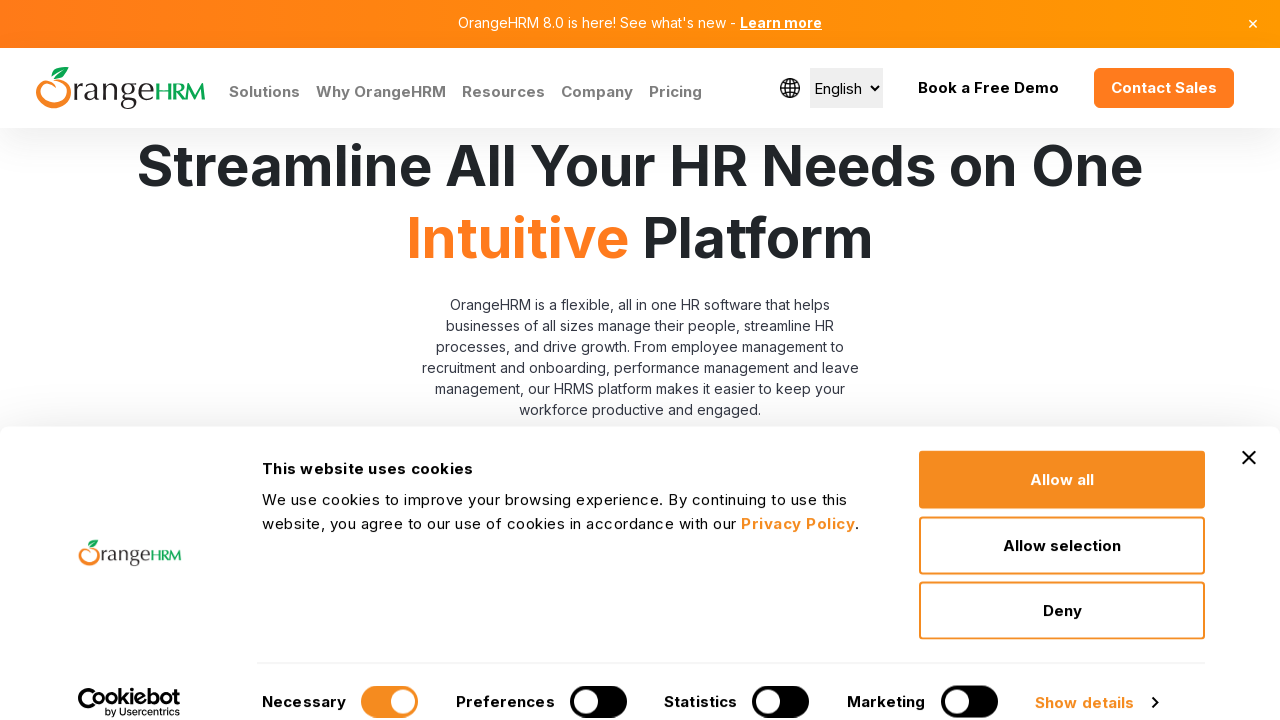

Retrieved all pages from browser context
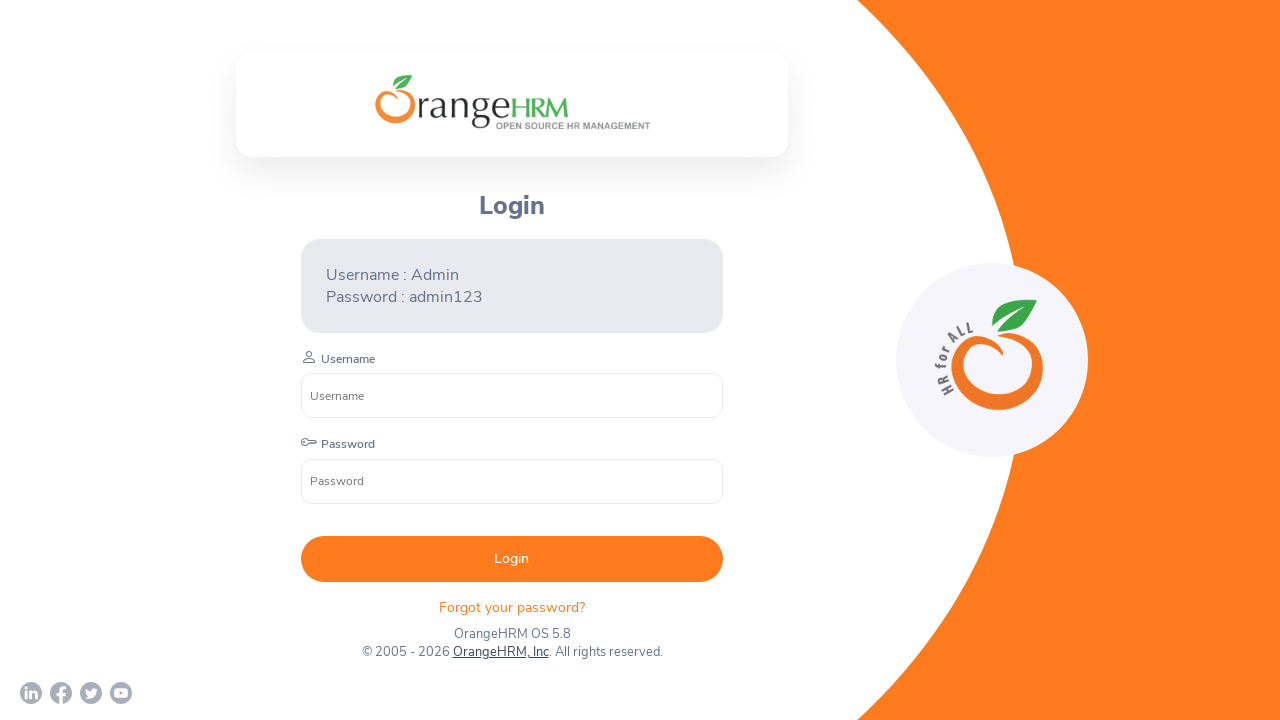

Retrieved parent window URL: https://opensource-demo.orangehrmlive.com/web/index.php/auth/login and child window URL: https://www.orangehrm.com/
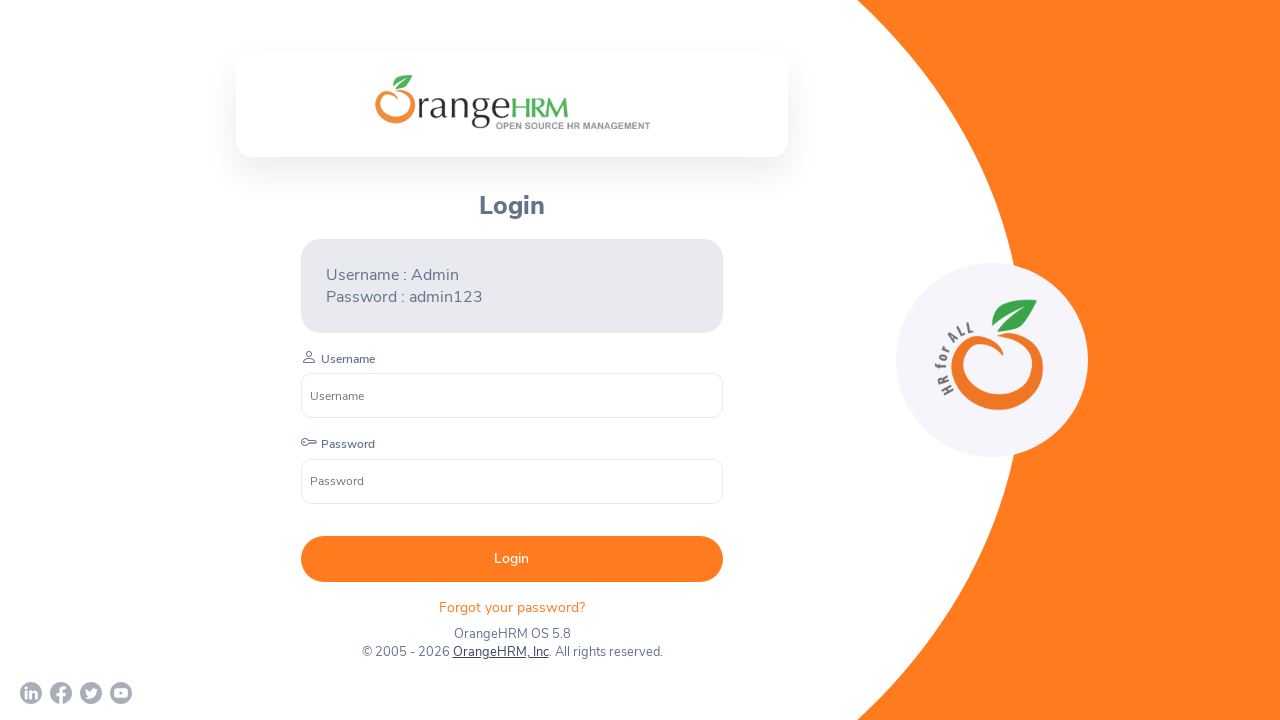

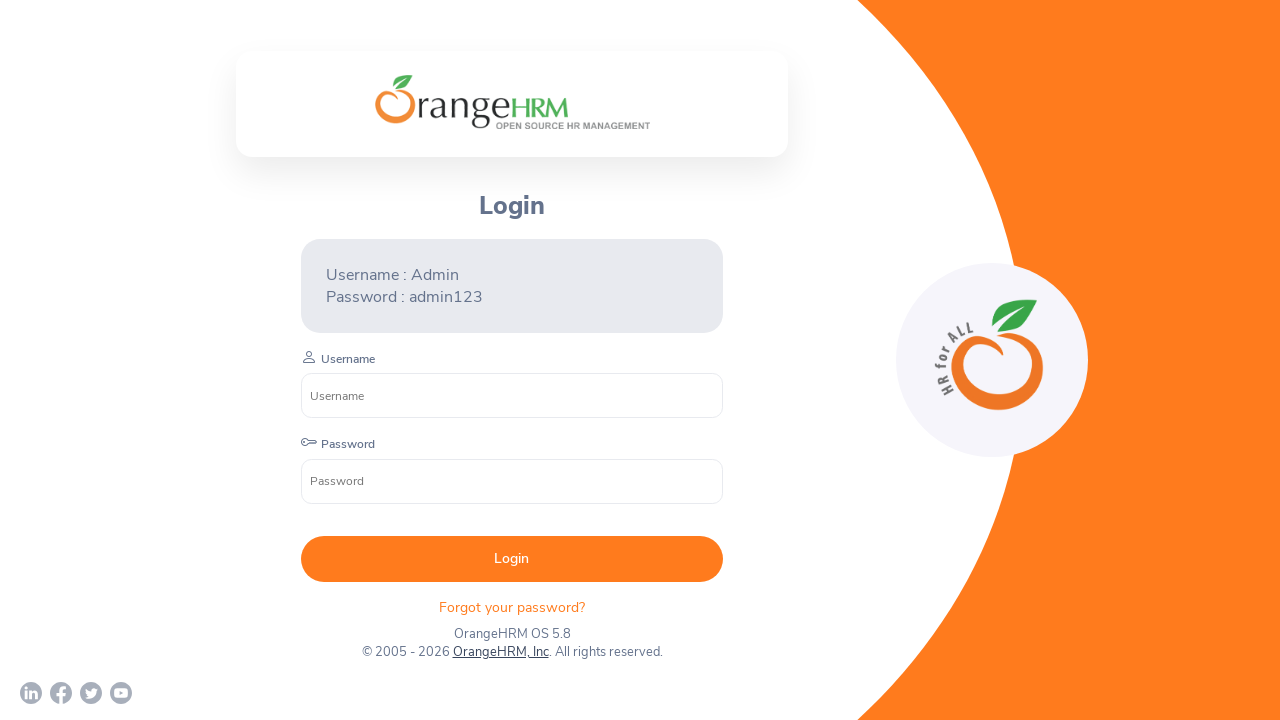